Tests explicit wait functionality by waiting for an image to load and then verifying the "Done" text appears

Starting URL: https://bonigarcia.dev/selenium-webdriver-java/loading-images.html

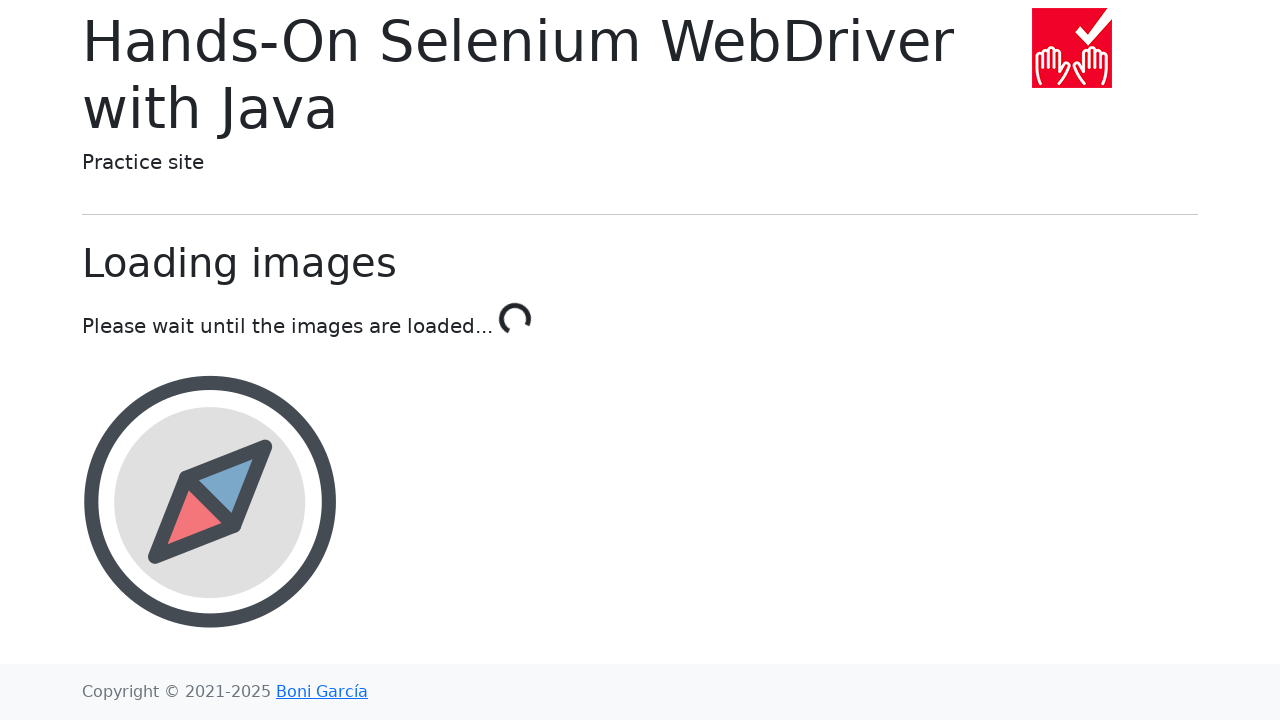

Waited for landscape image to load (timeout: 30000ms)
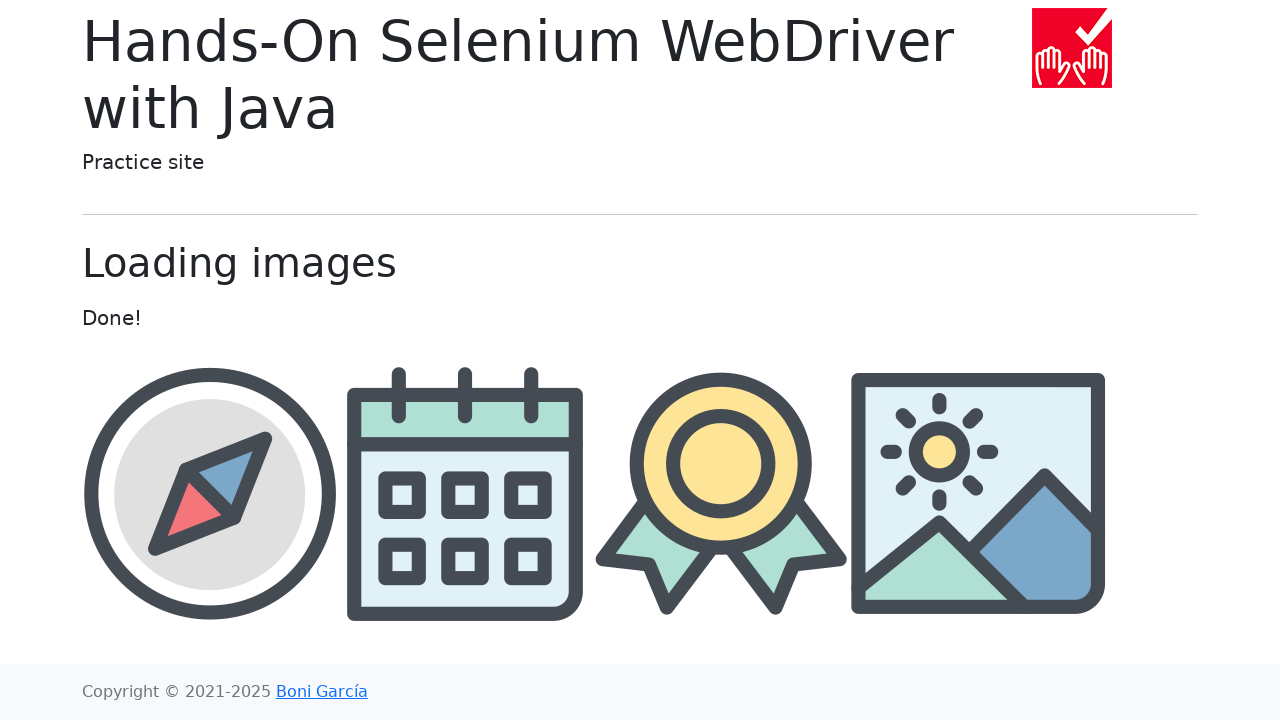

Located 'Done' text element
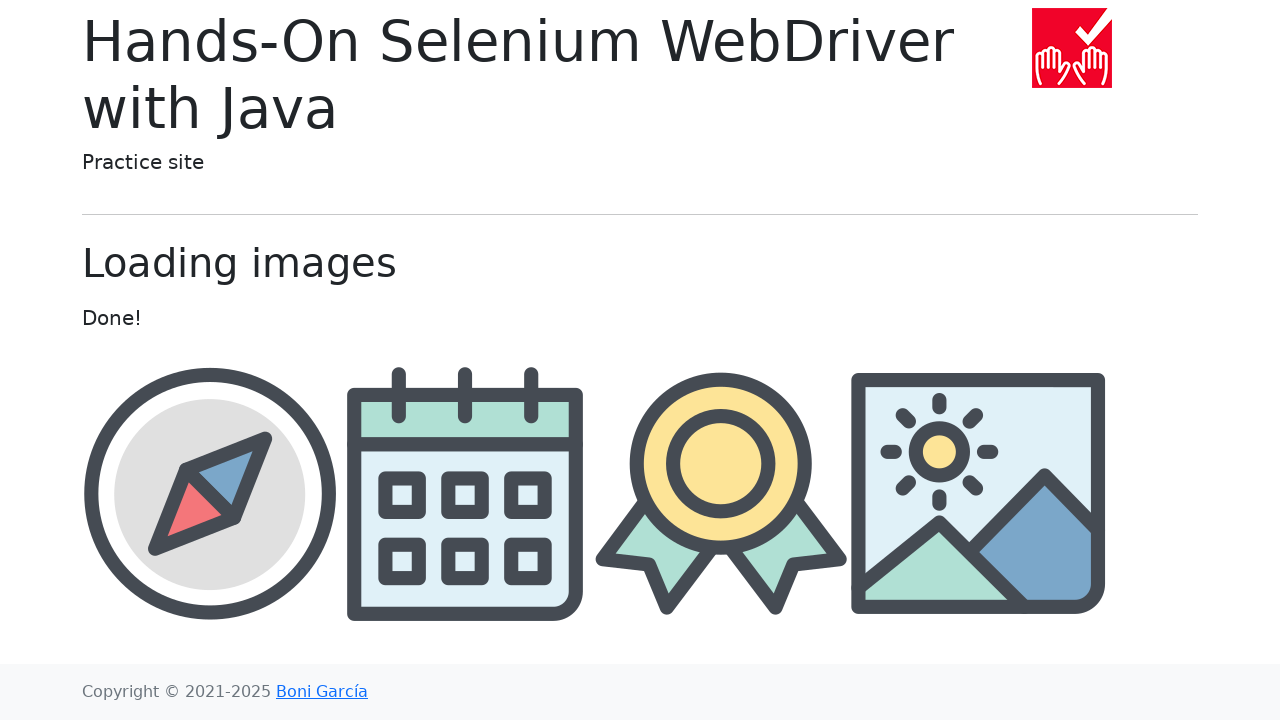

Printed 'Done' text content
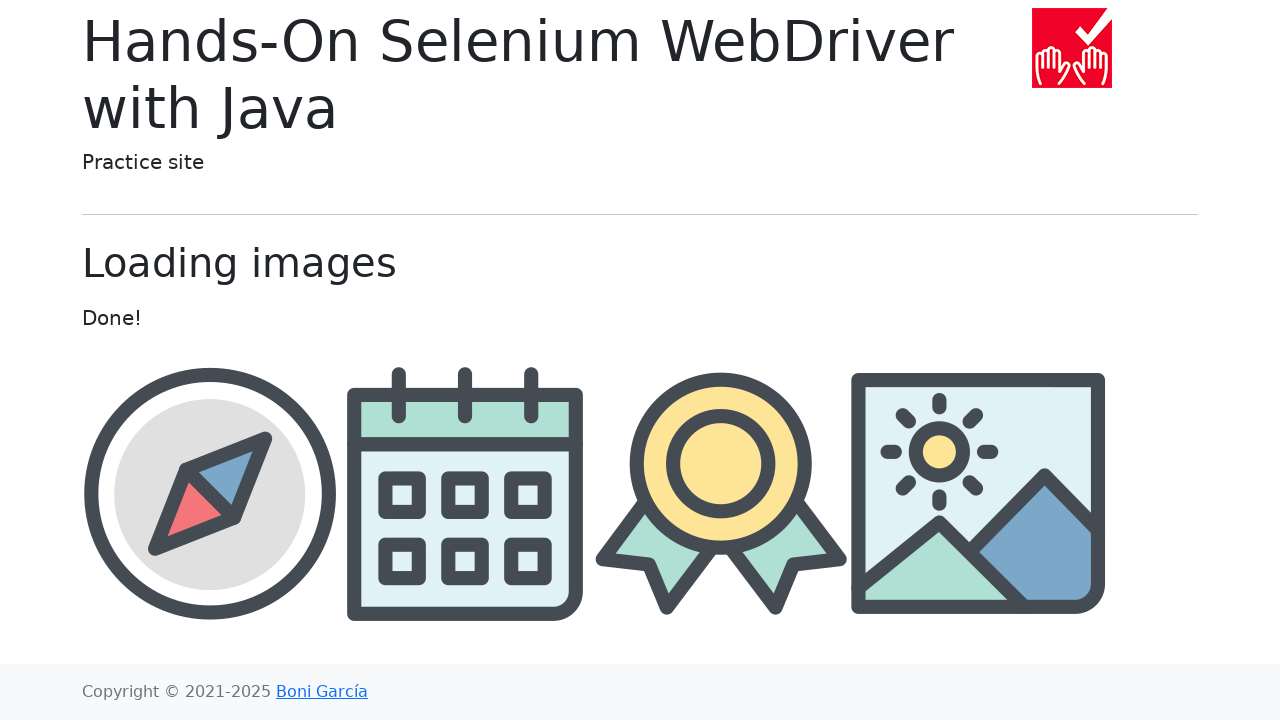

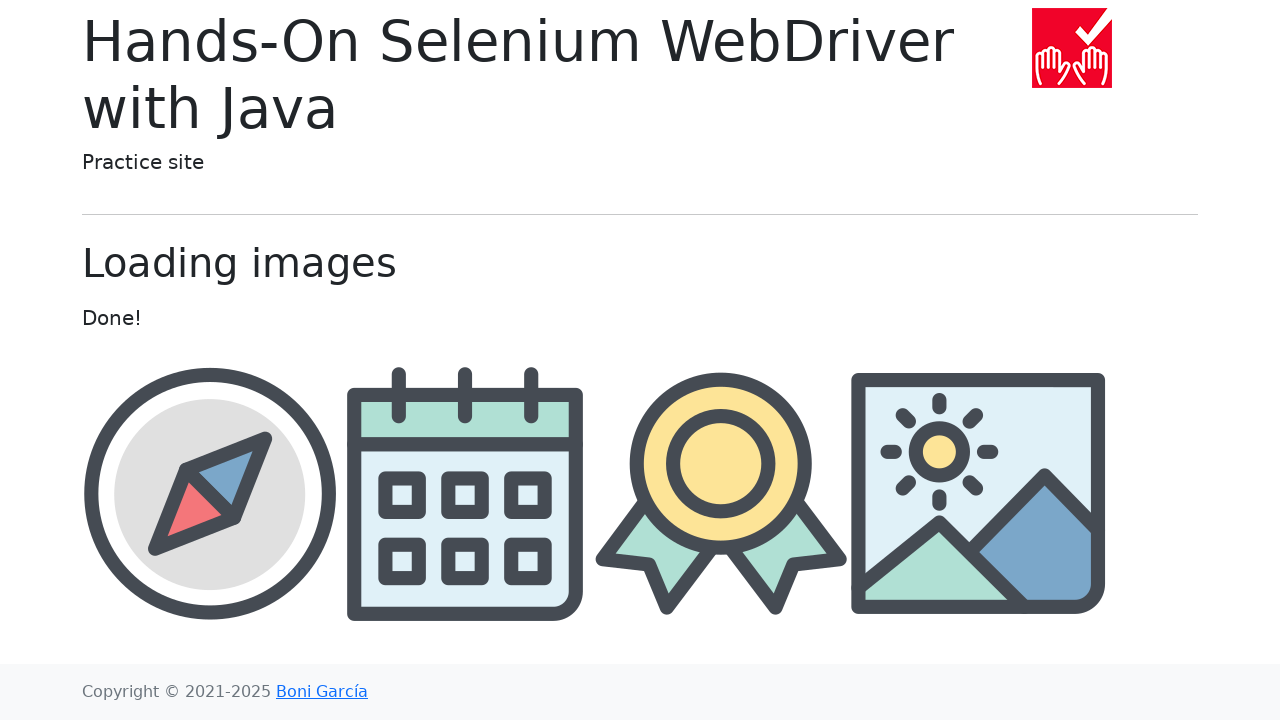